Tests three types of JavaScript alerts (normal alert, confirmation dialog, and prompt dialog) by triggering each alert and accepting them

Starting URL: https://the-internet.herokuapp.com/javascript_alerts

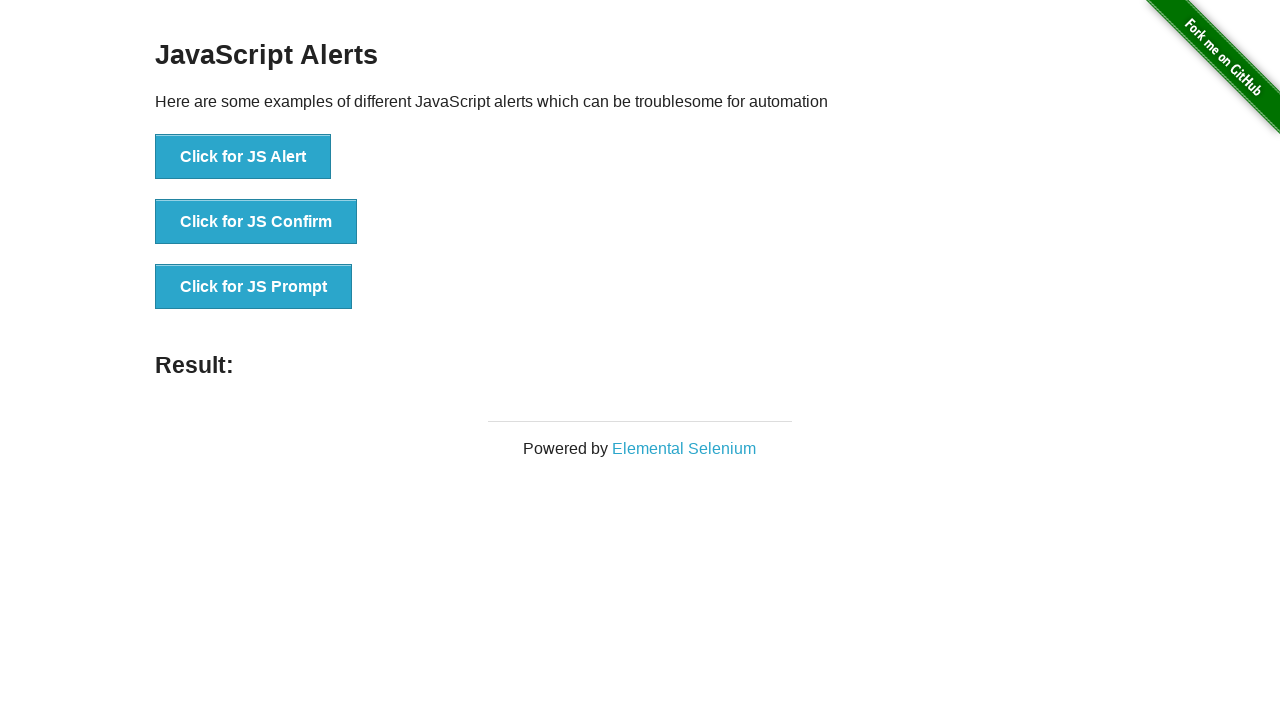

Navigated to JavaScript alerts test page
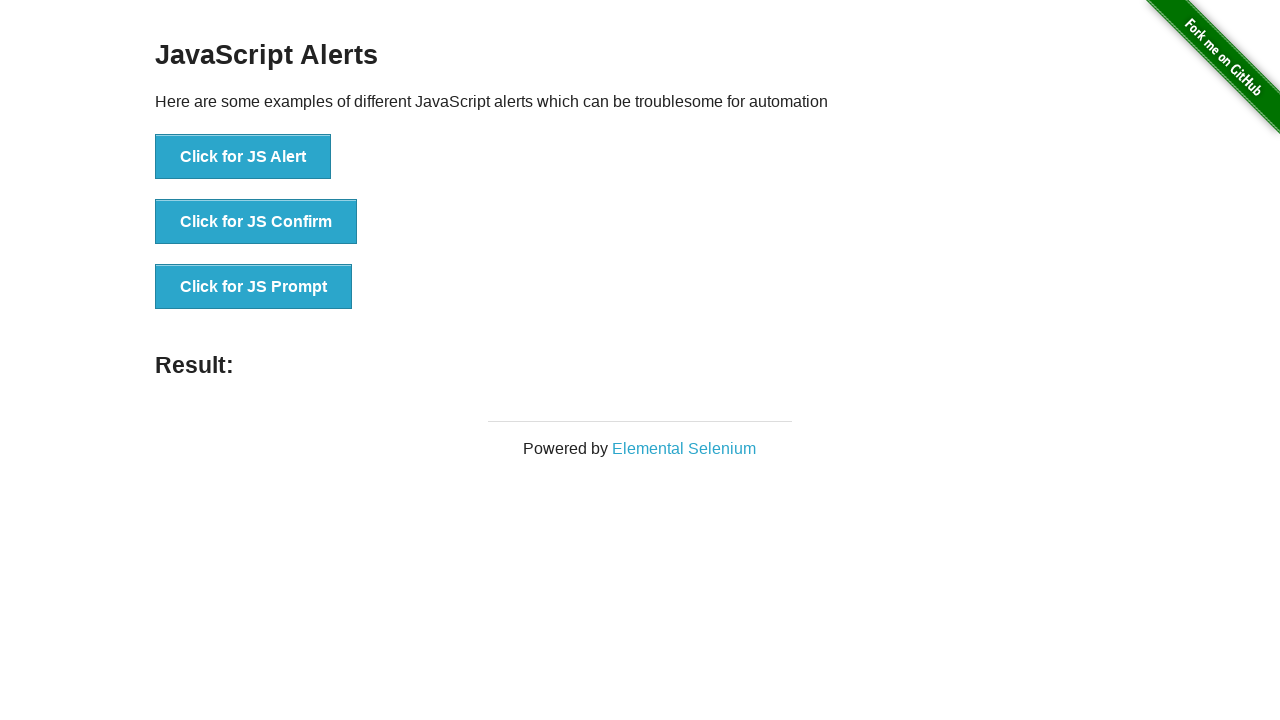

Clicked button to trigger normal JS alert at (243, 157) on xpath=//button[normalize-space()='Click for JS Alert']
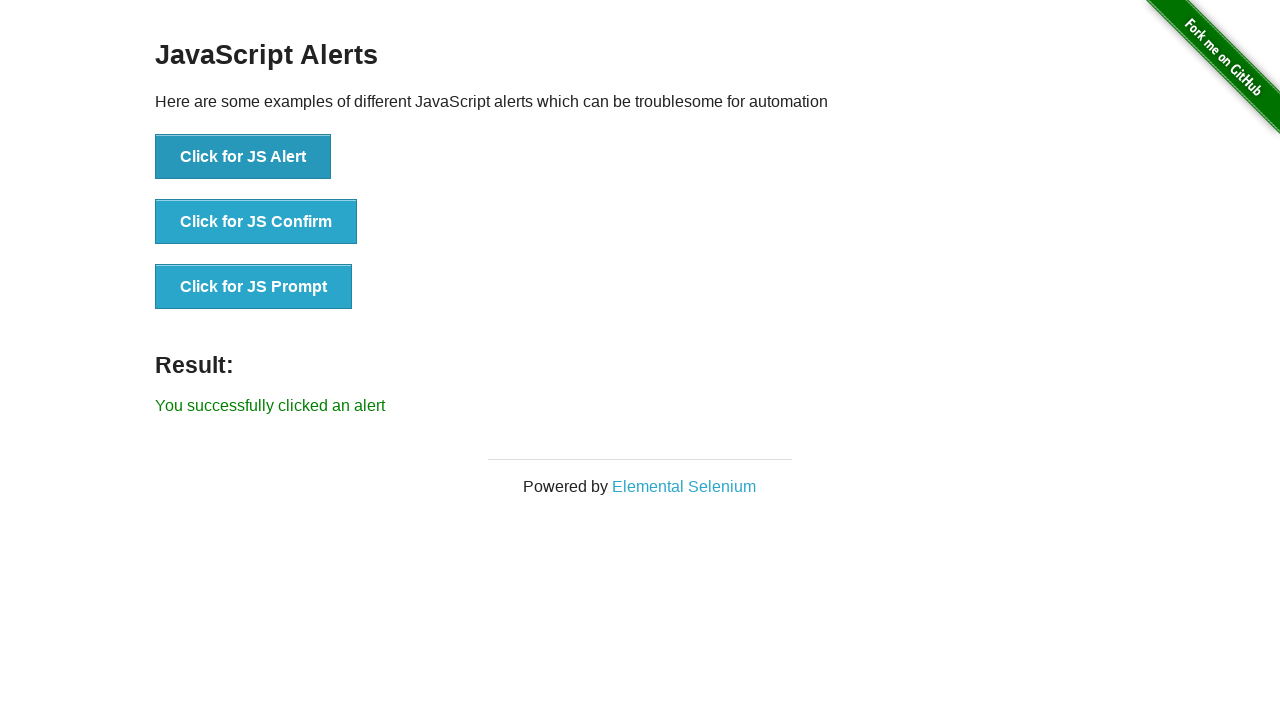

Set up dialog handler to accept alert and accepted normal alert
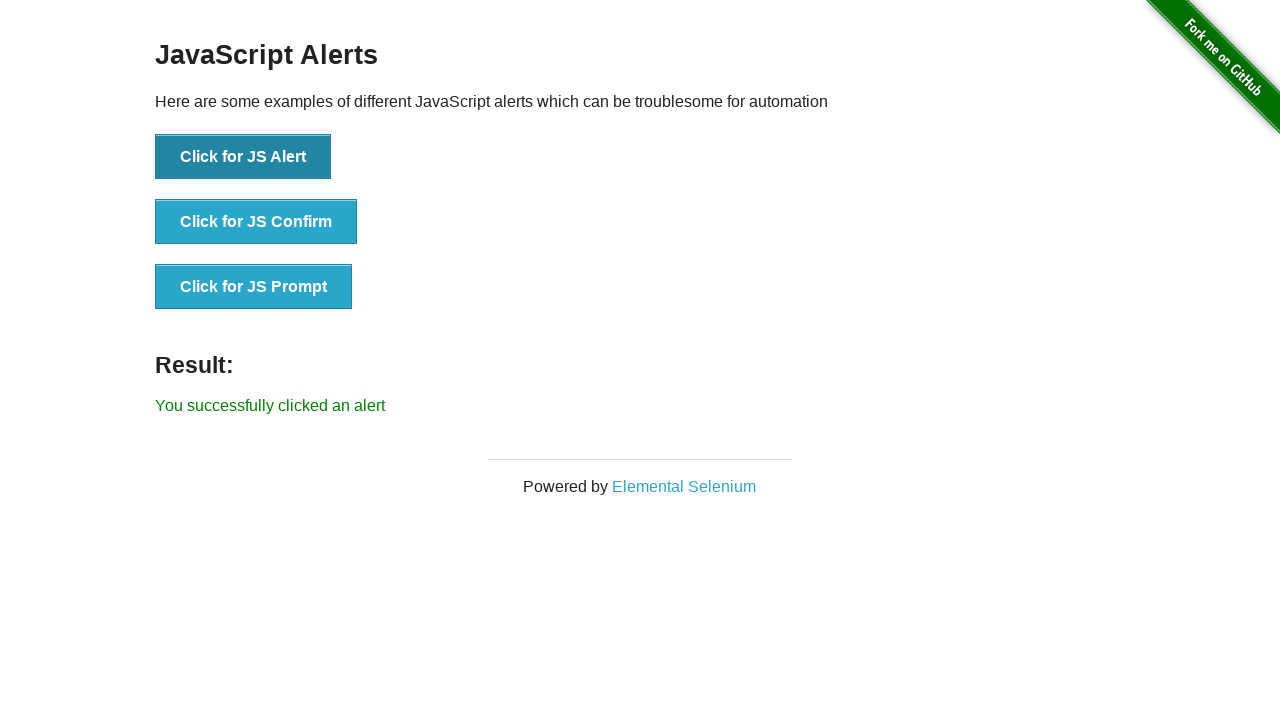

Clicked button to trigger confirmation dialog at (256, 222) on xpath=//button[normalize-space()='Click for JS Confirm']
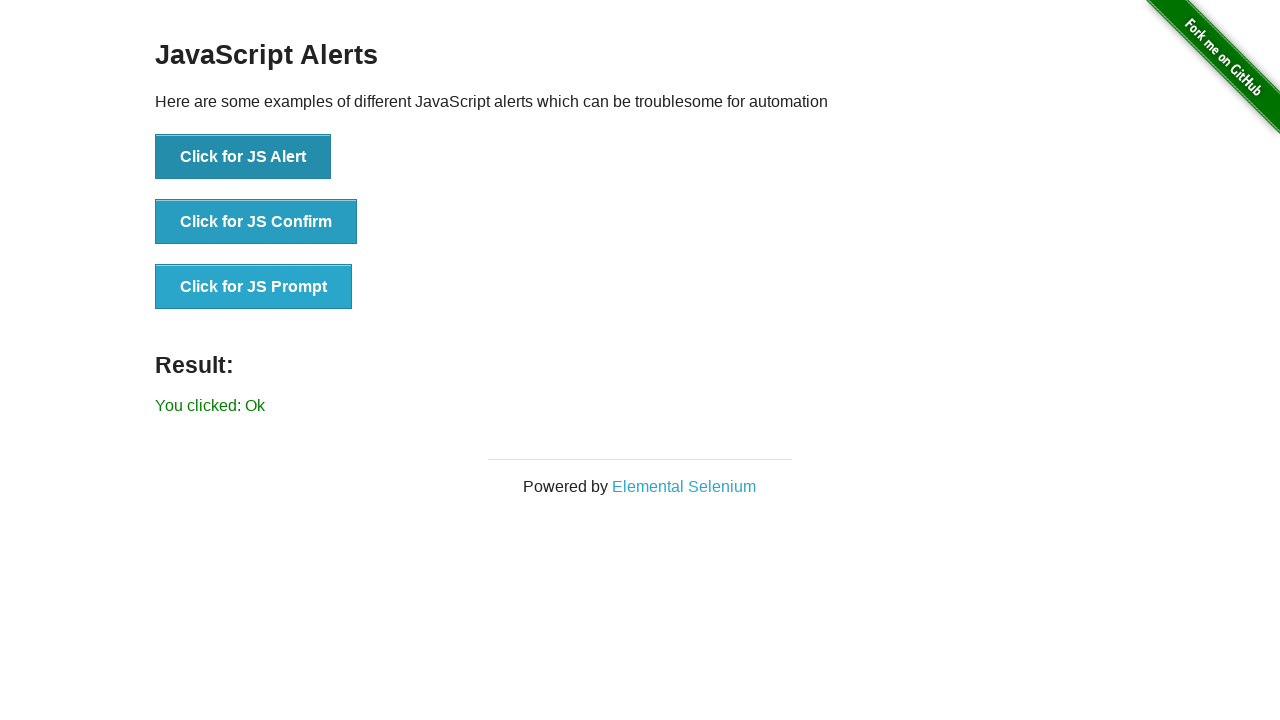

Confirmation dialog accepted by previous handler
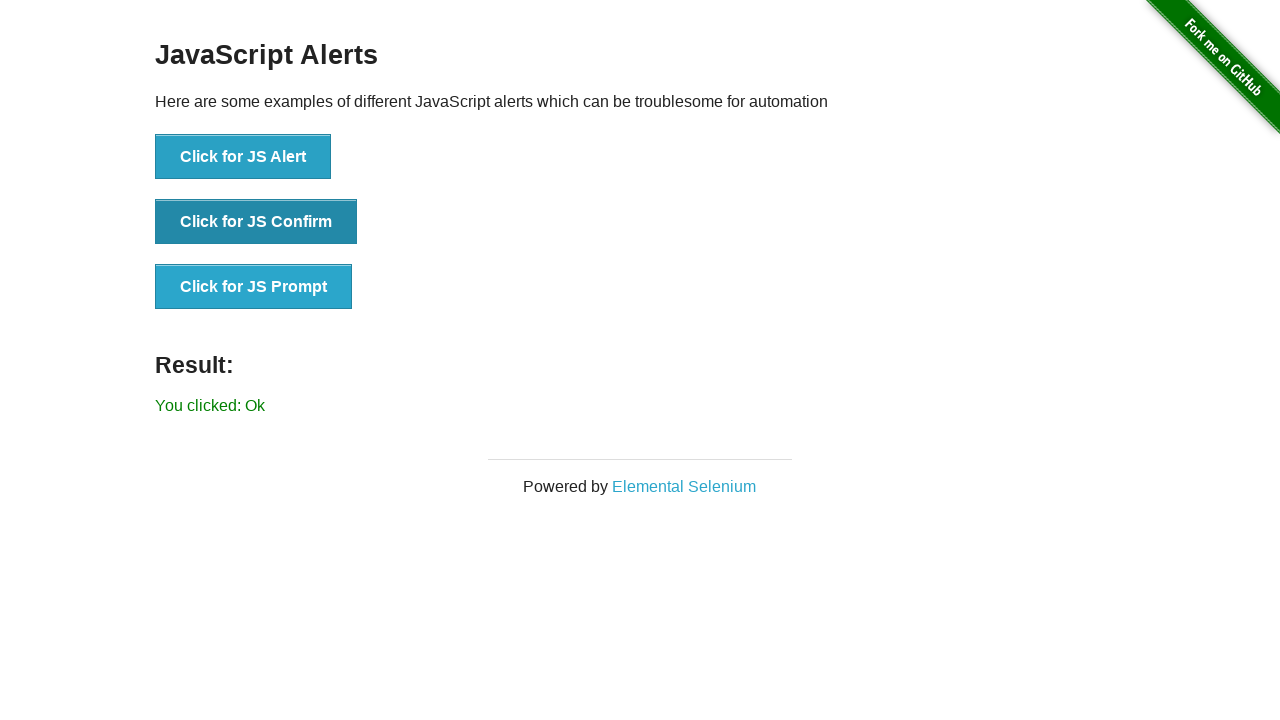

Set up dialog handler for prompt to enter text
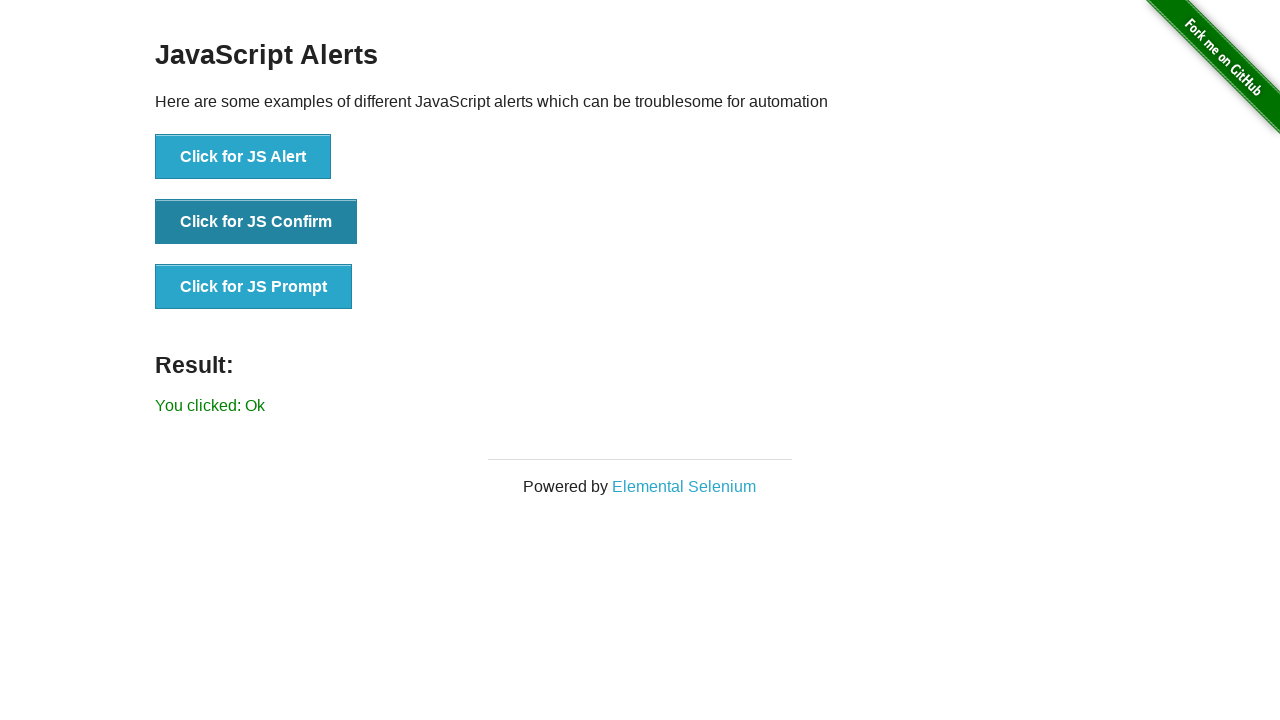

Clicked button to trigger prompt dialog at (254, 287) on xpath=//button[normalize-space()='Click for JS Prompt']
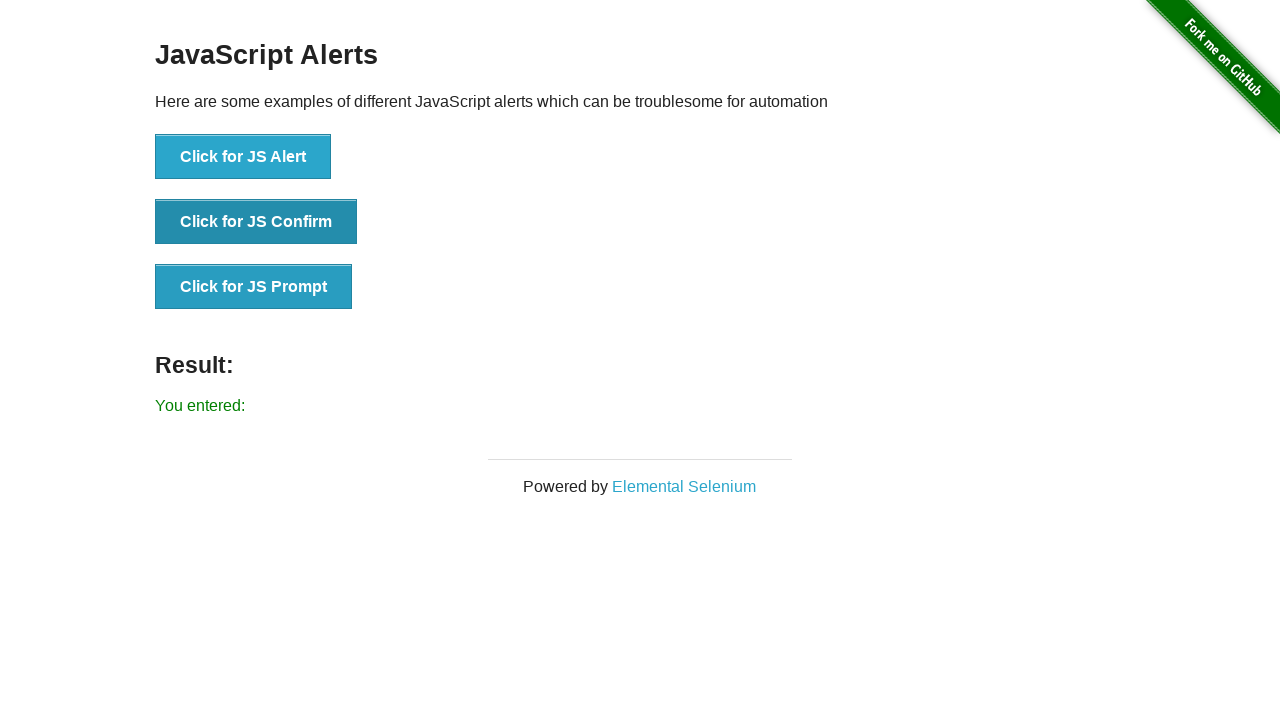

Prompt dialog accepted with text 'prompting accepted'
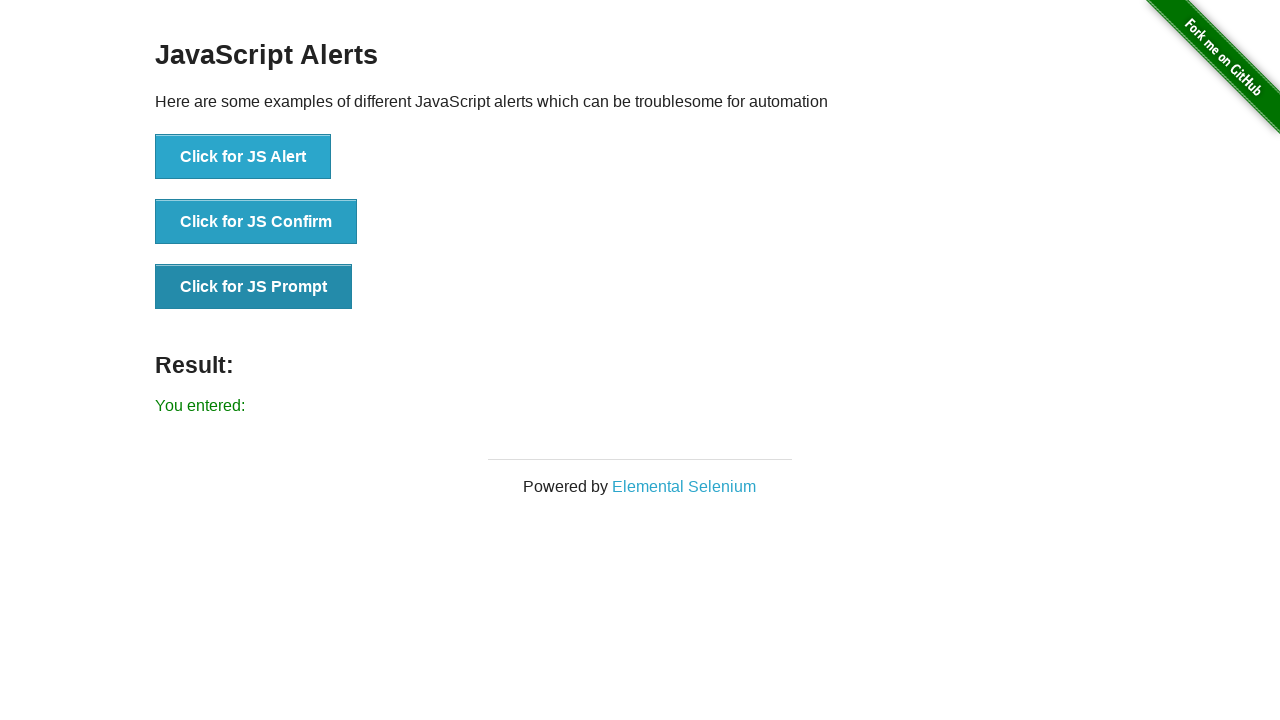

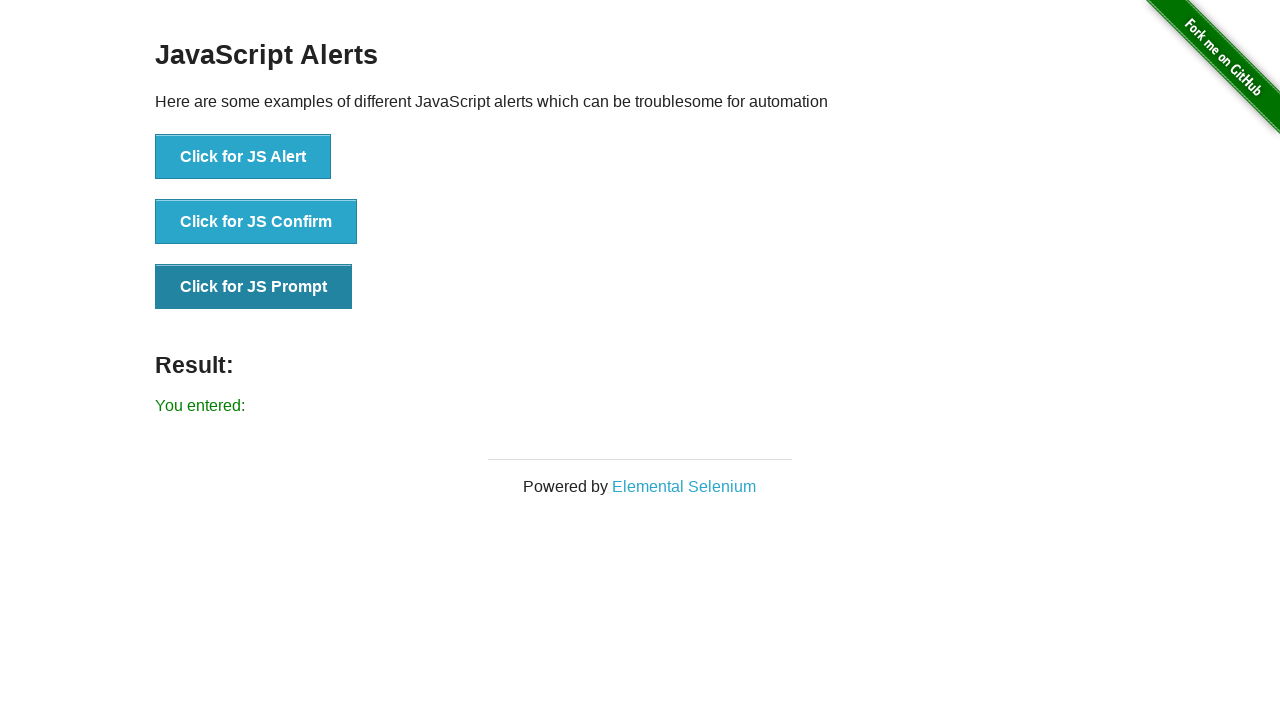